Tests the selectable list functionality by clicking on the List tab, selecting the first item, and then deselecting it to verify toggle behavior.

Starting URL: https://demoqa.com/selectable

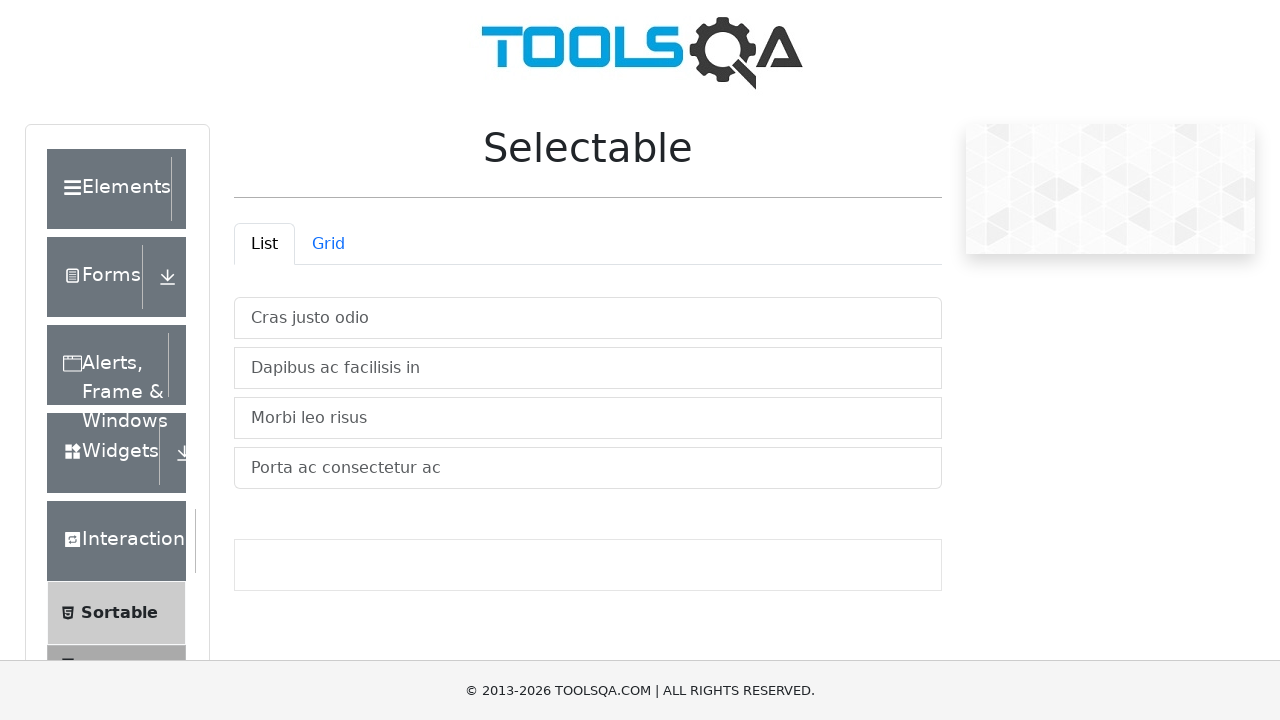

Navigated to https://demoqa.com/selectable
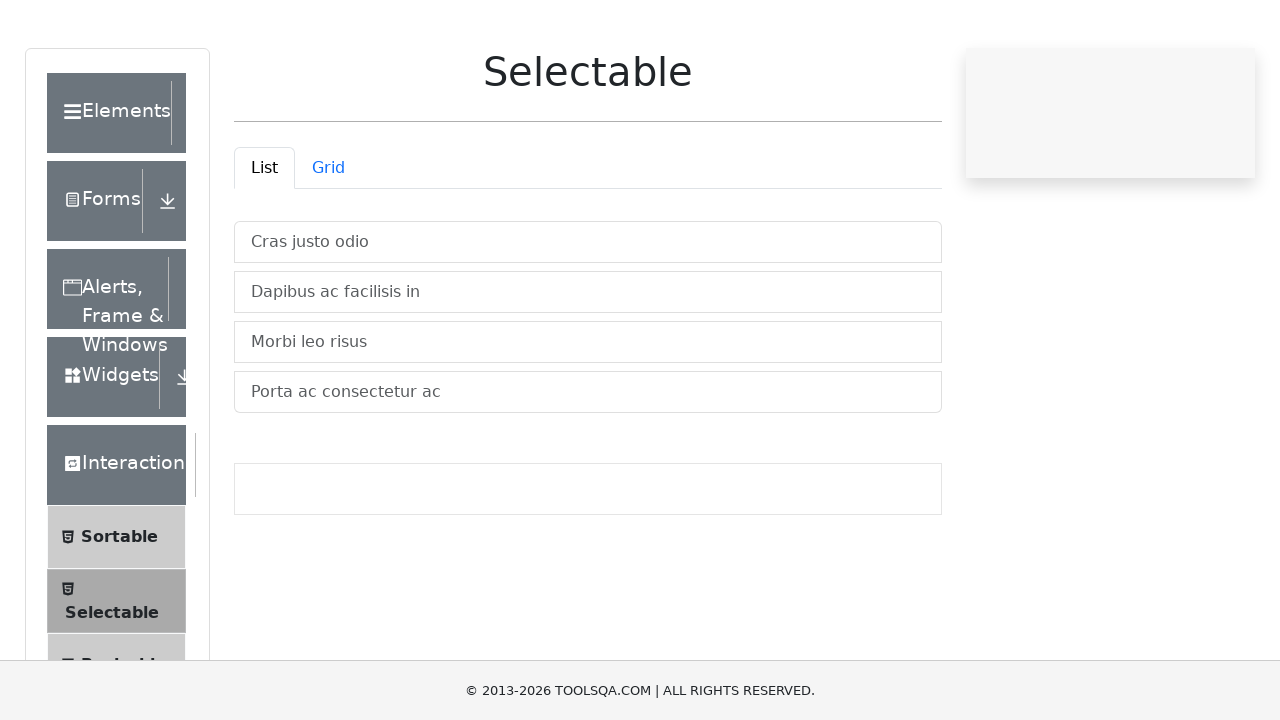

Clicked on the List tab at (264, 244) on #demo-tab-list
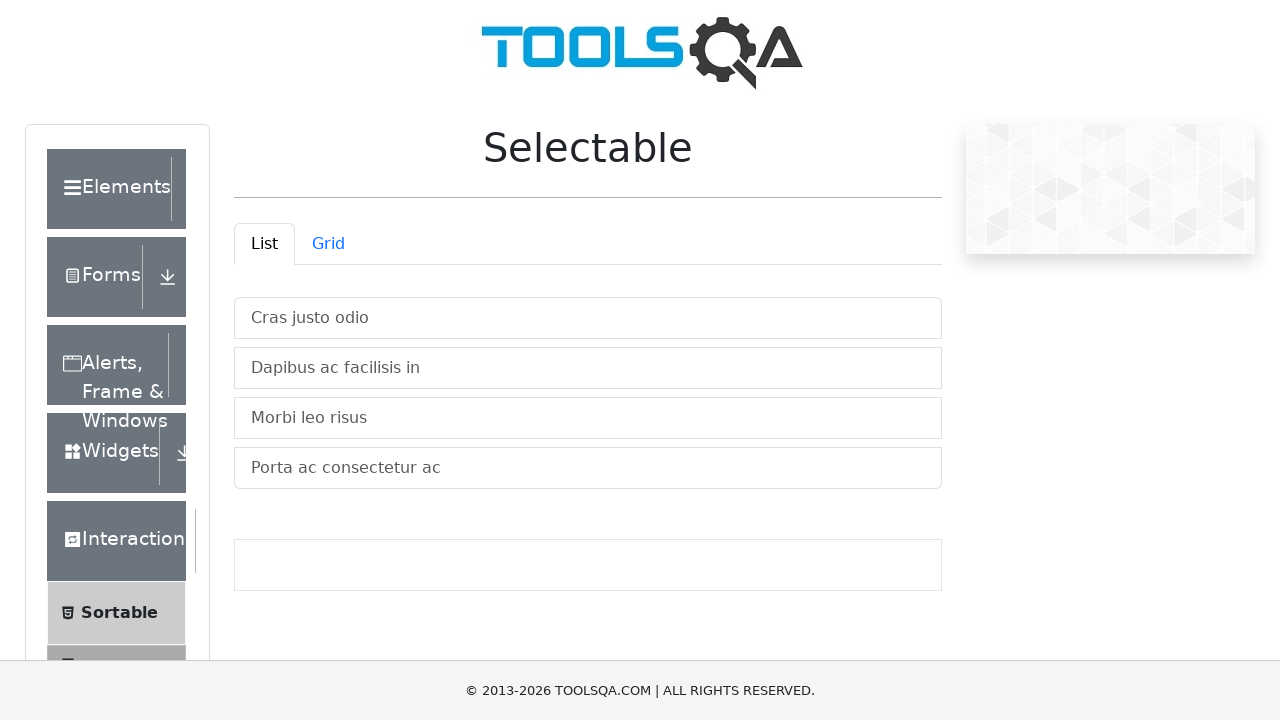

List items loaded and became visible
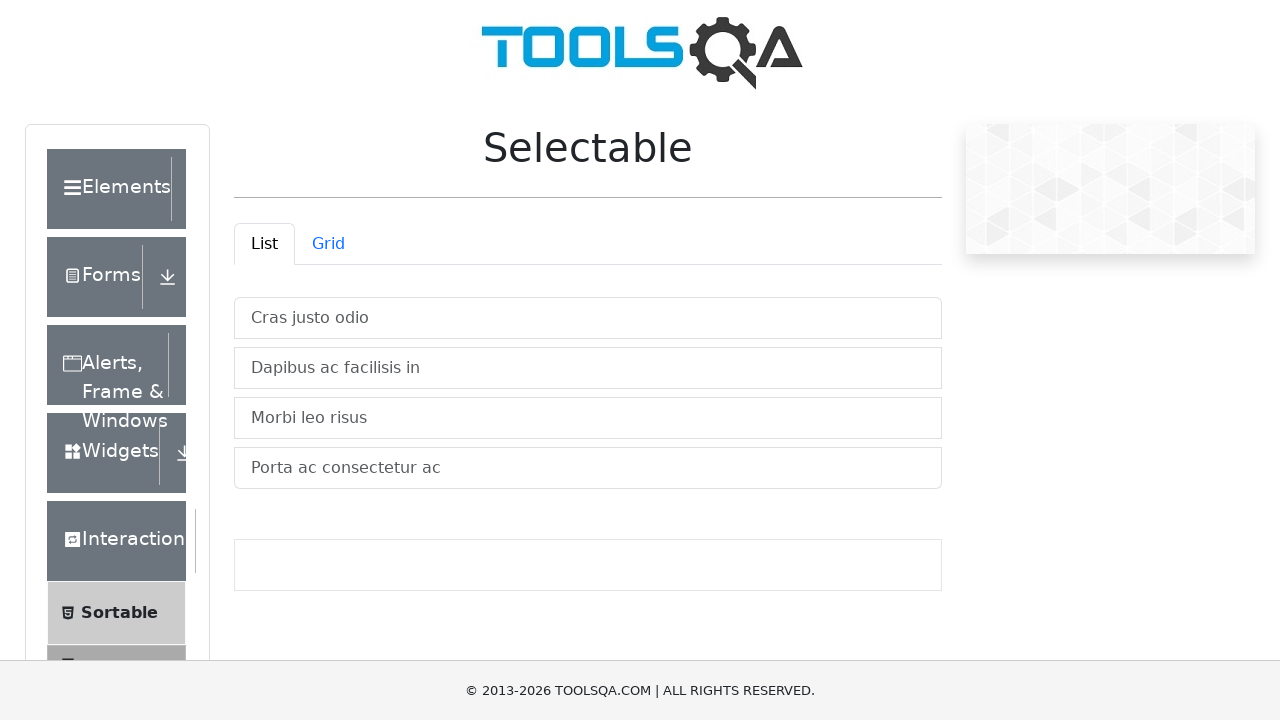

Clicked on the first list item to select it at (588, 318) on #verticalListContainer .list-group-item >> nth=0
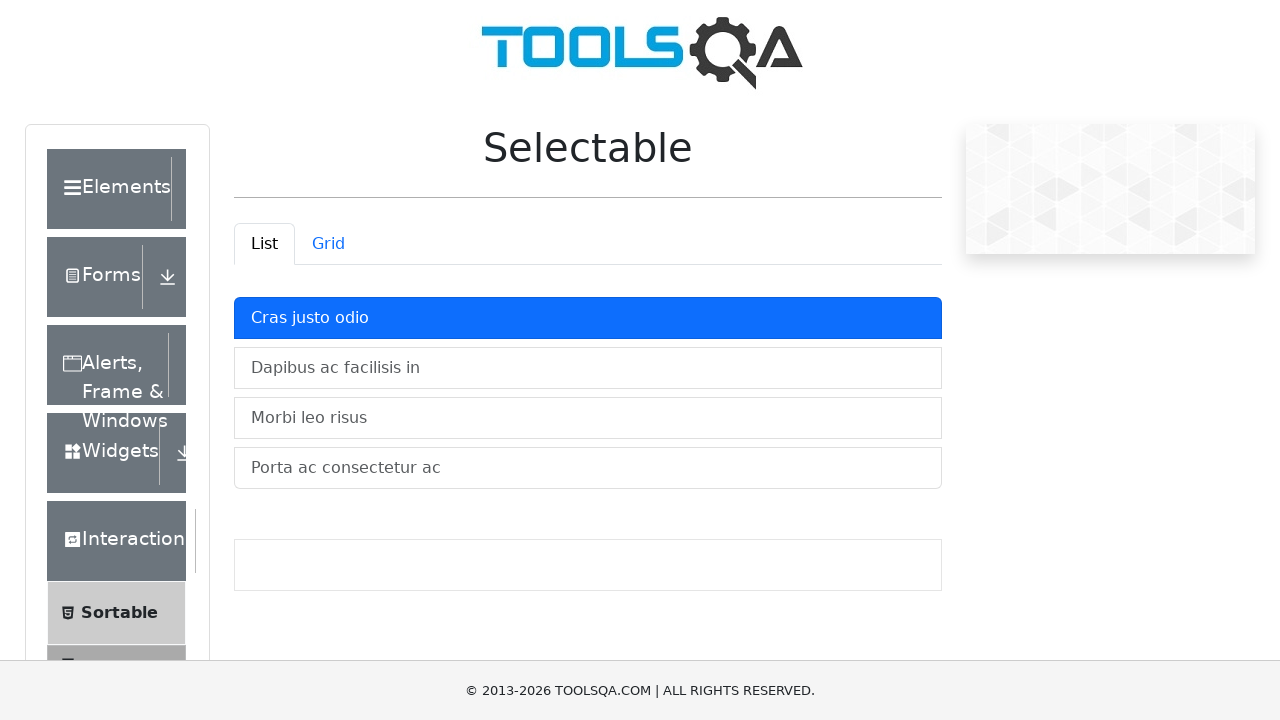

Verified that the first item is selected with 'active' class
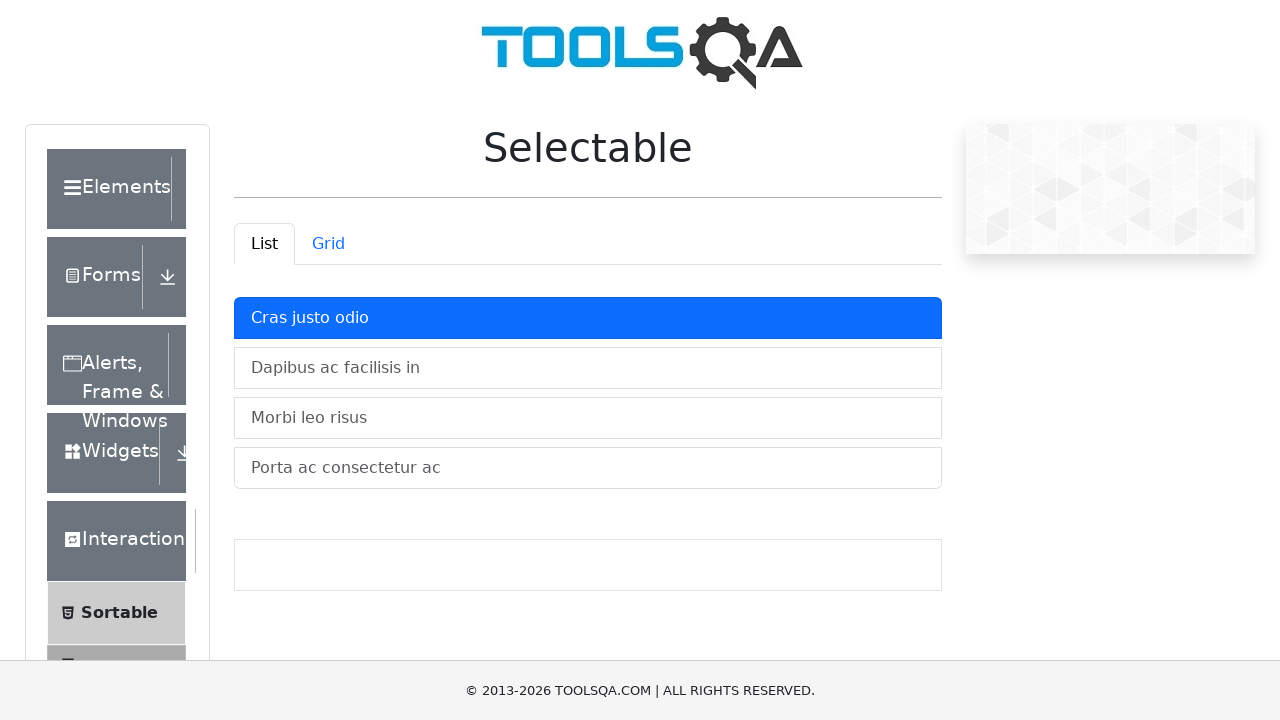

Clicked on the first list item again to deselect it at (588, 318) on #verticalListContainer .list-group-item >> nth=0
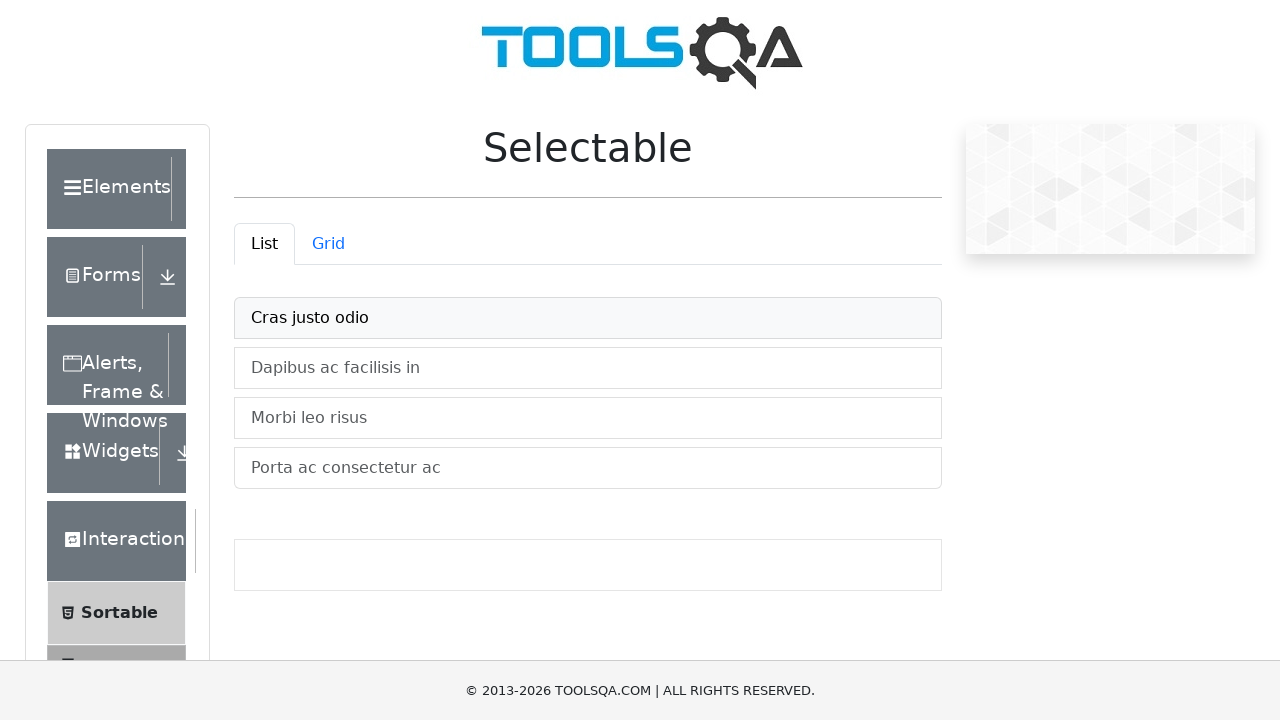

Verified that the first item is deselected without 'active' class
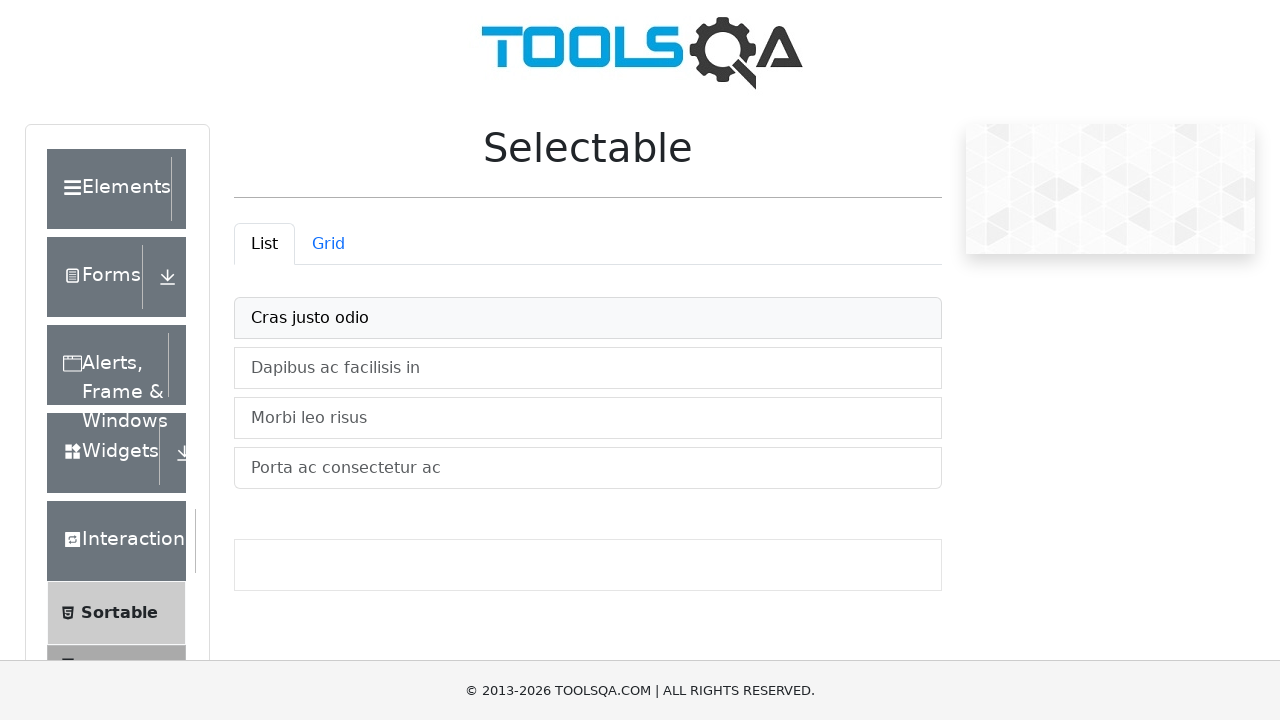

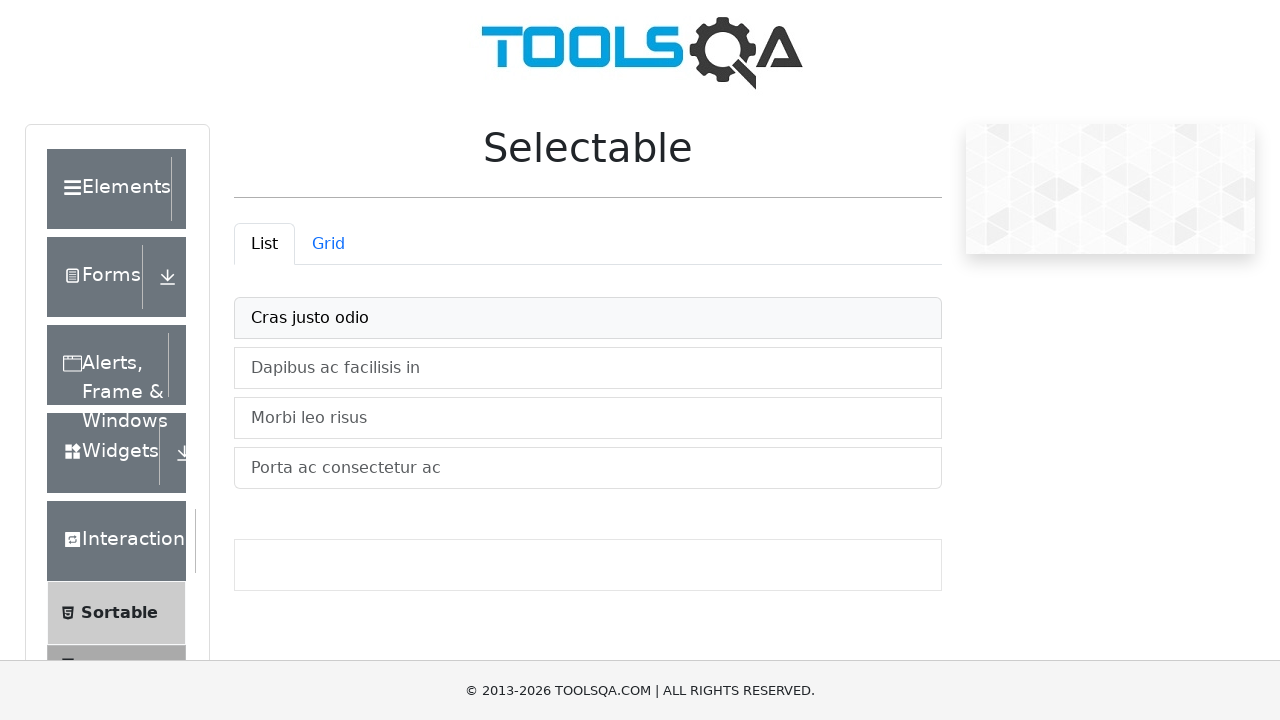